Tests handling a random popup on DeHieu site - if popup exists in DOM and is displayed, fills name and closes it, then clicks all courses link

Starting URL: https://dehieu.vn/

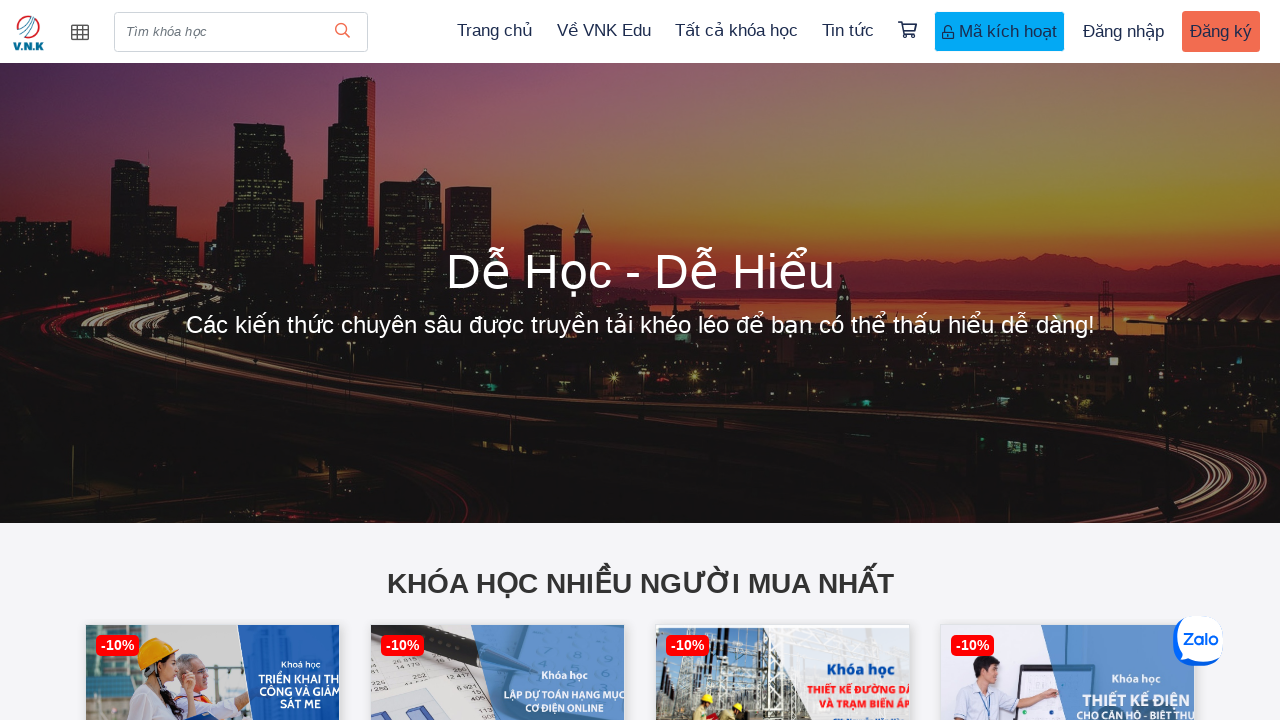

Located popup elements in DOM
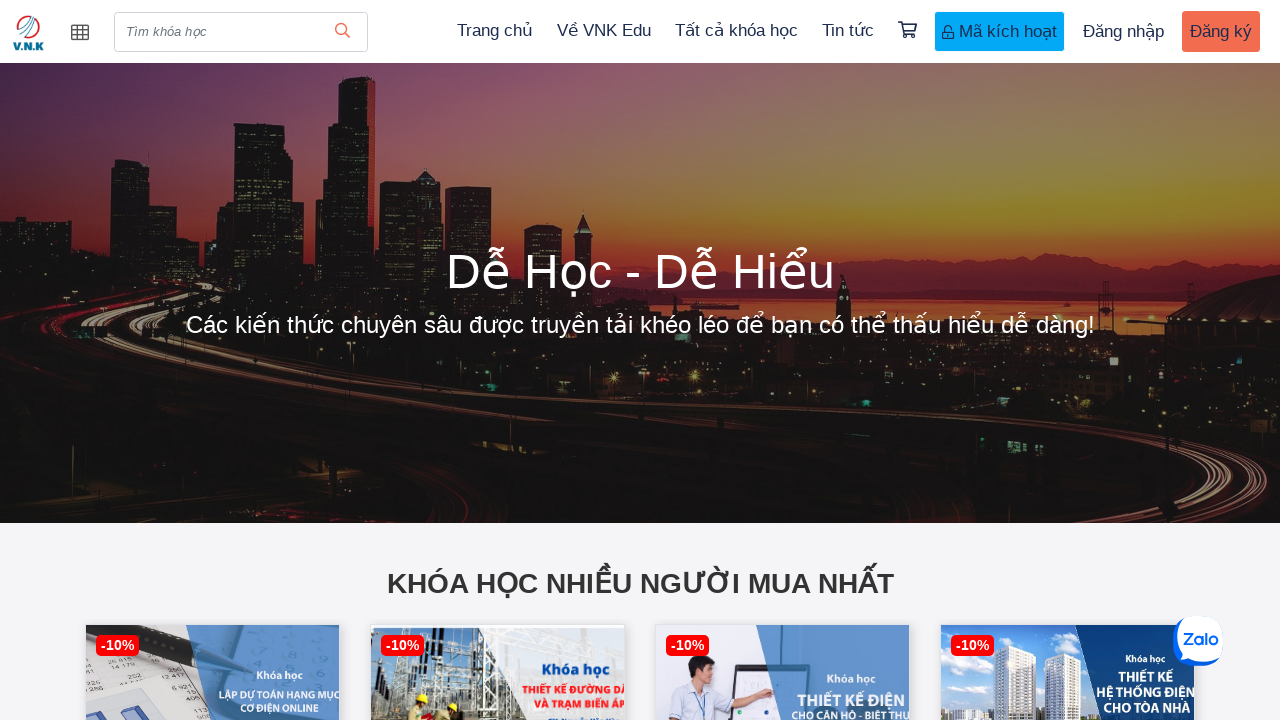

No visible popup detected in DOM
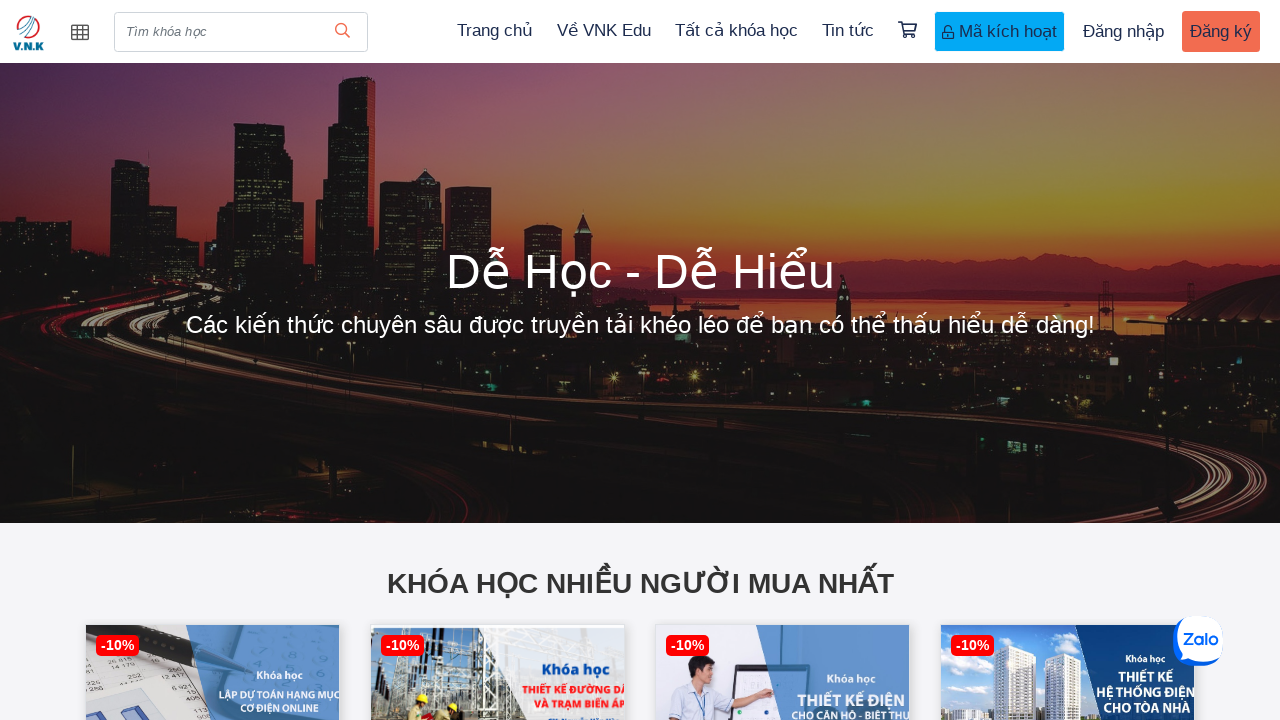

Clicked 'Tất cả khóa học' (All courses) link at (736, 31) on a:has-text('Tất cả khóa học')
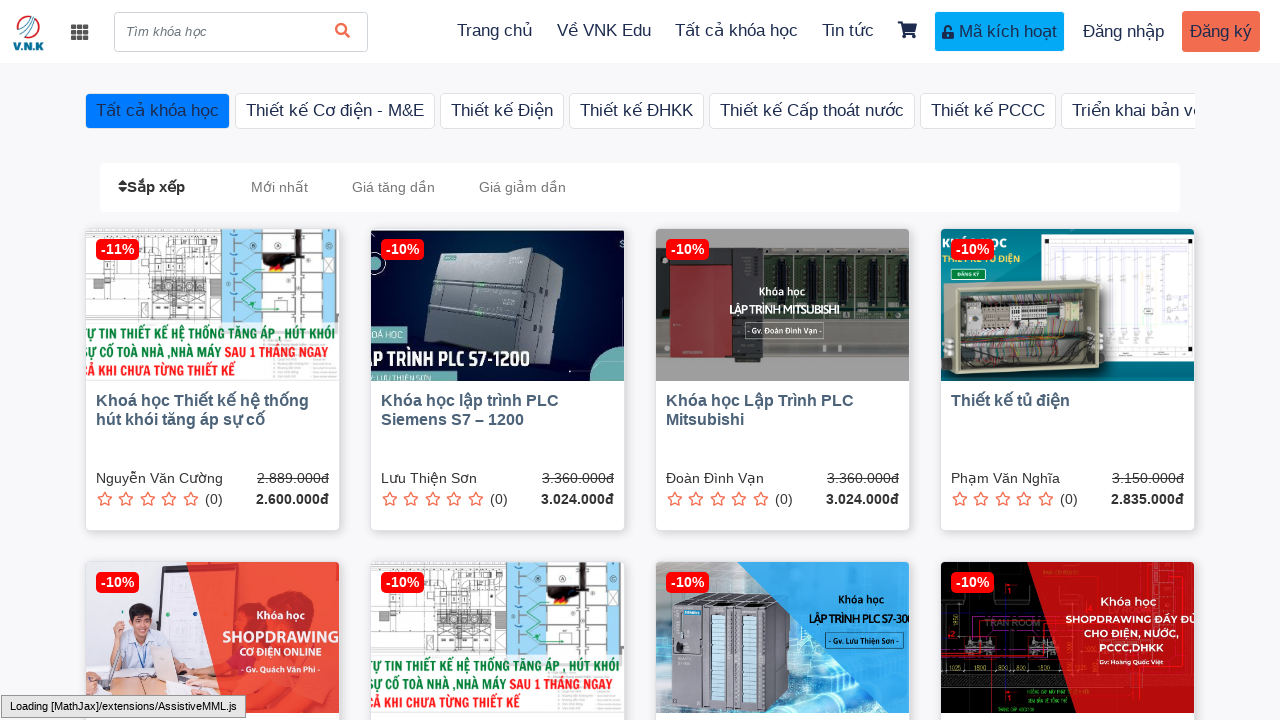

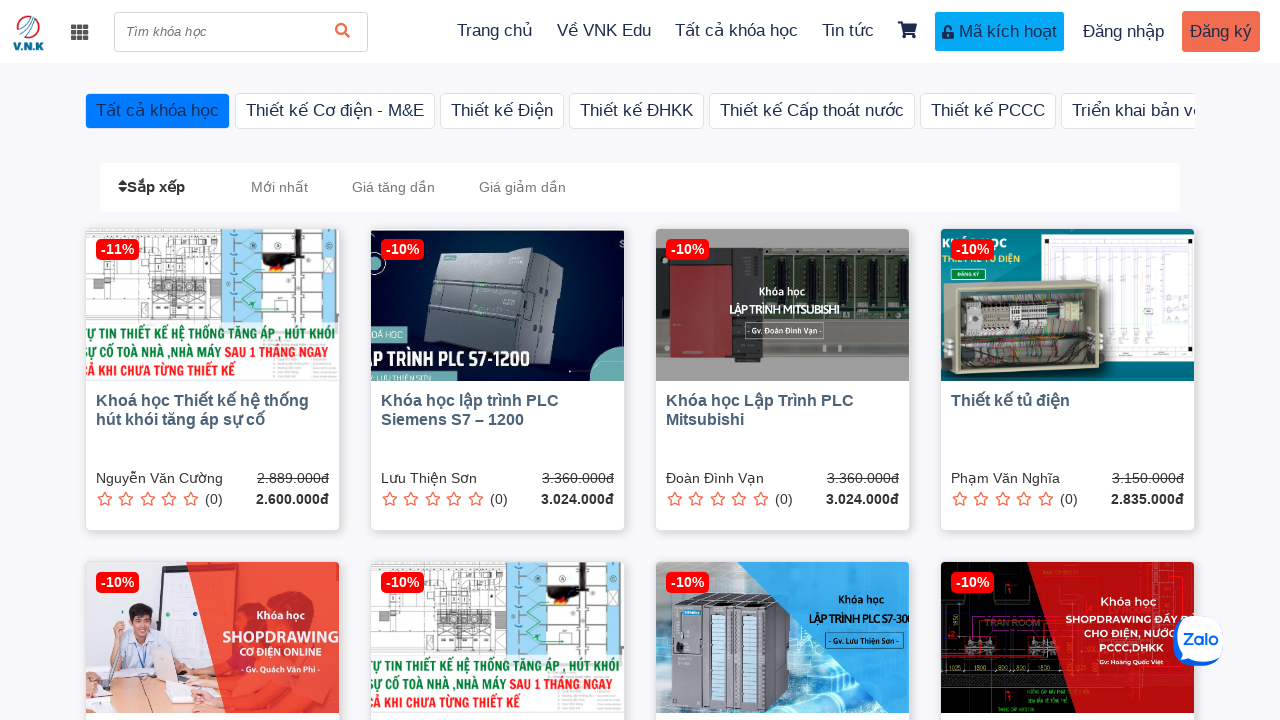